Registers a new Sina email account by filling username, password and handling captcha verification

Starting URL: https://mail.sina.com.cn/register/regmail.php

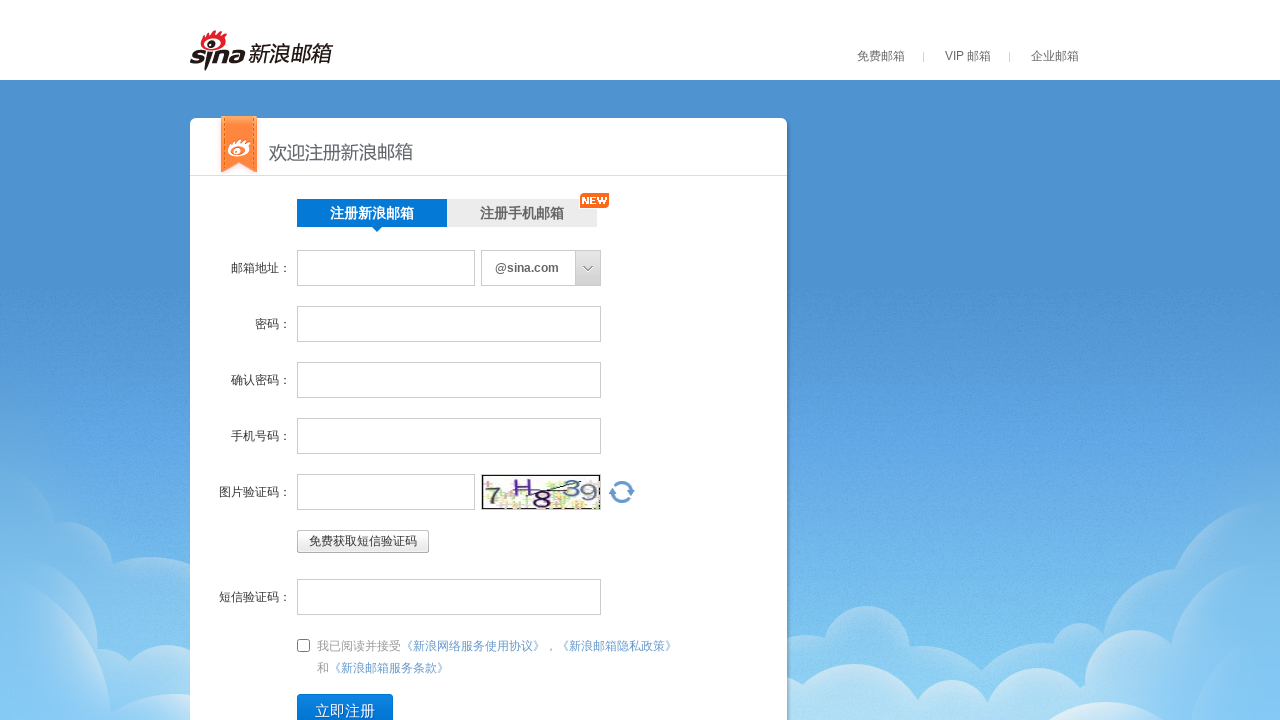

Filled email field with username: zuirdbzahj on input[name='email']
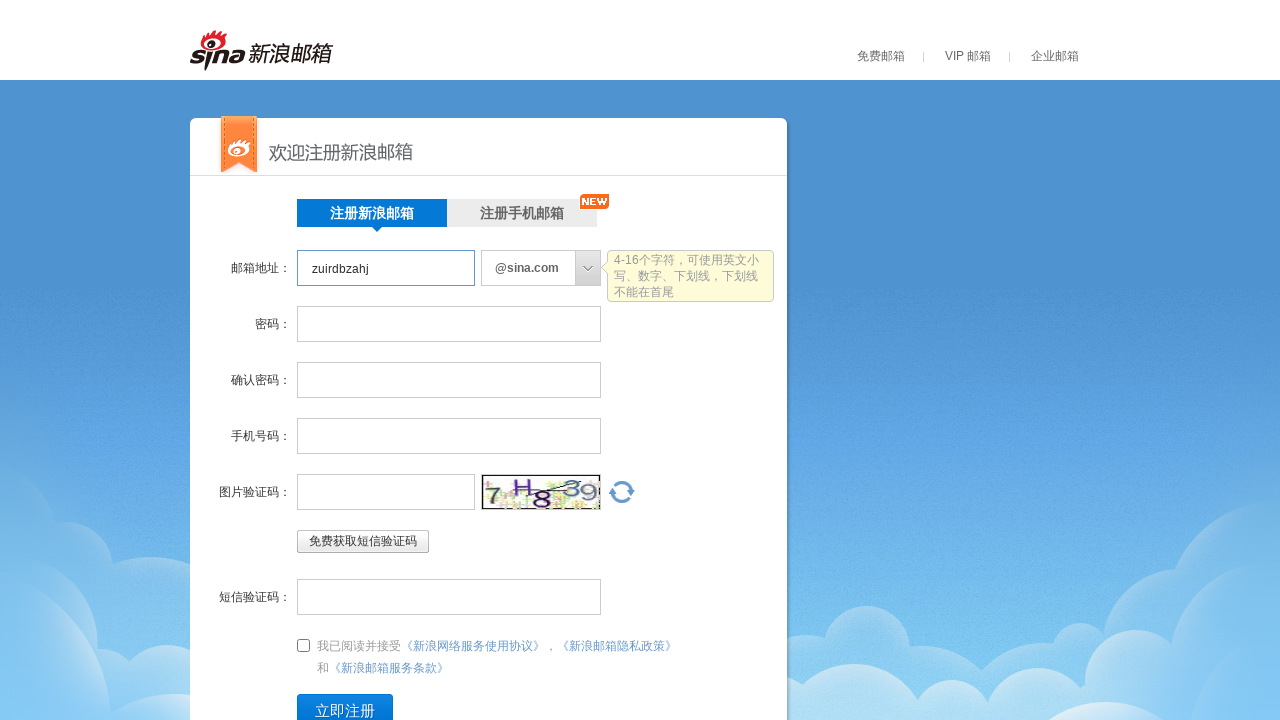

Filled password field with generated password on input[name='psw']
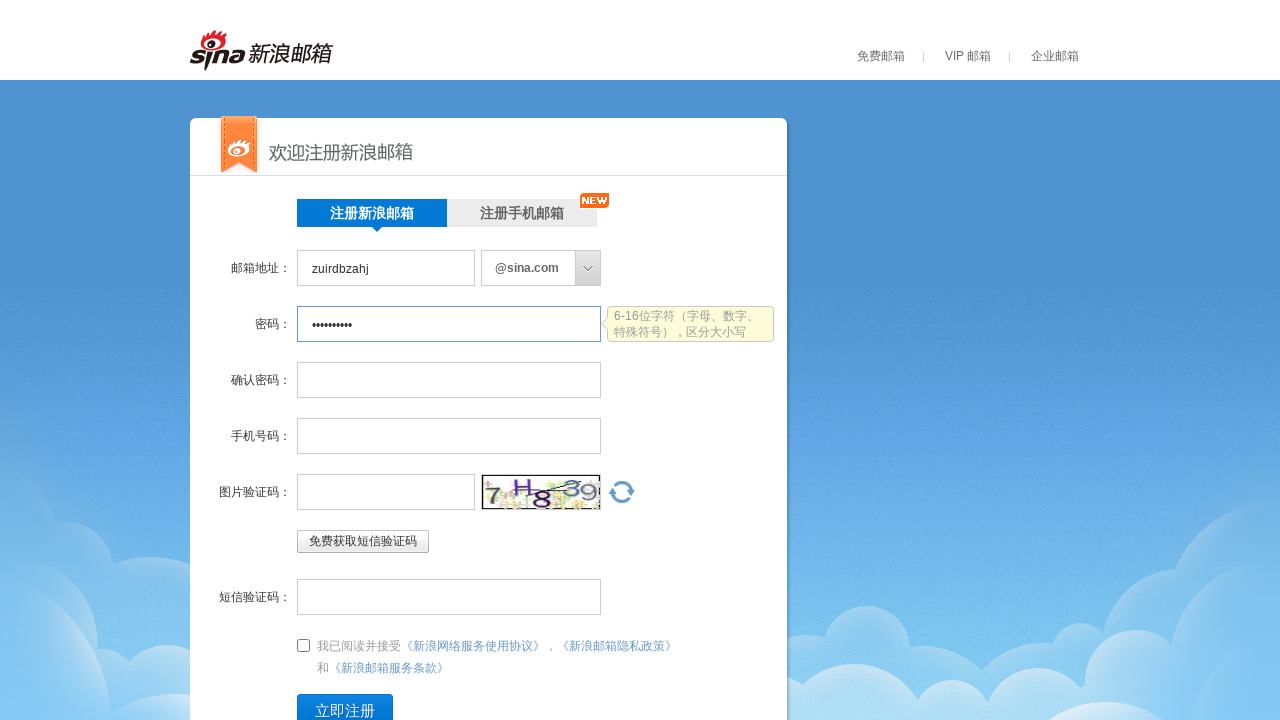

Clicked on captcha input field to focus it at (385, 493) on input[name='imgvcode']
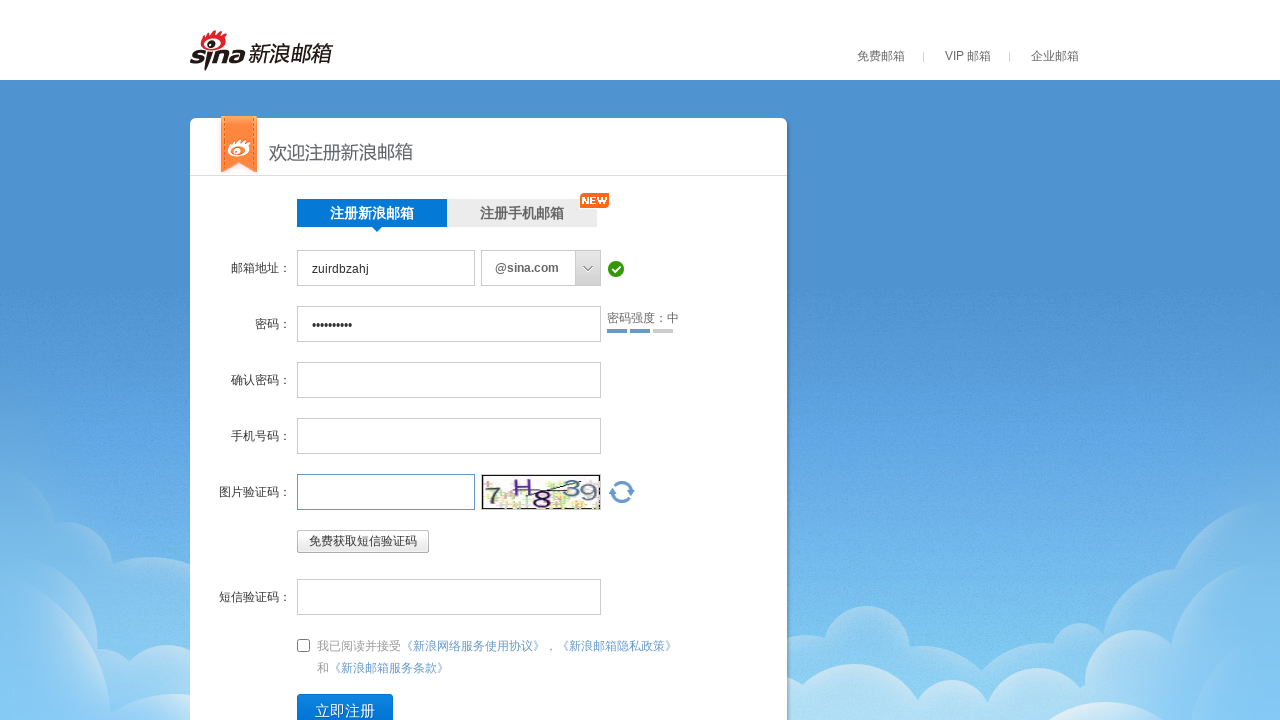

Waited 1000ms for page response
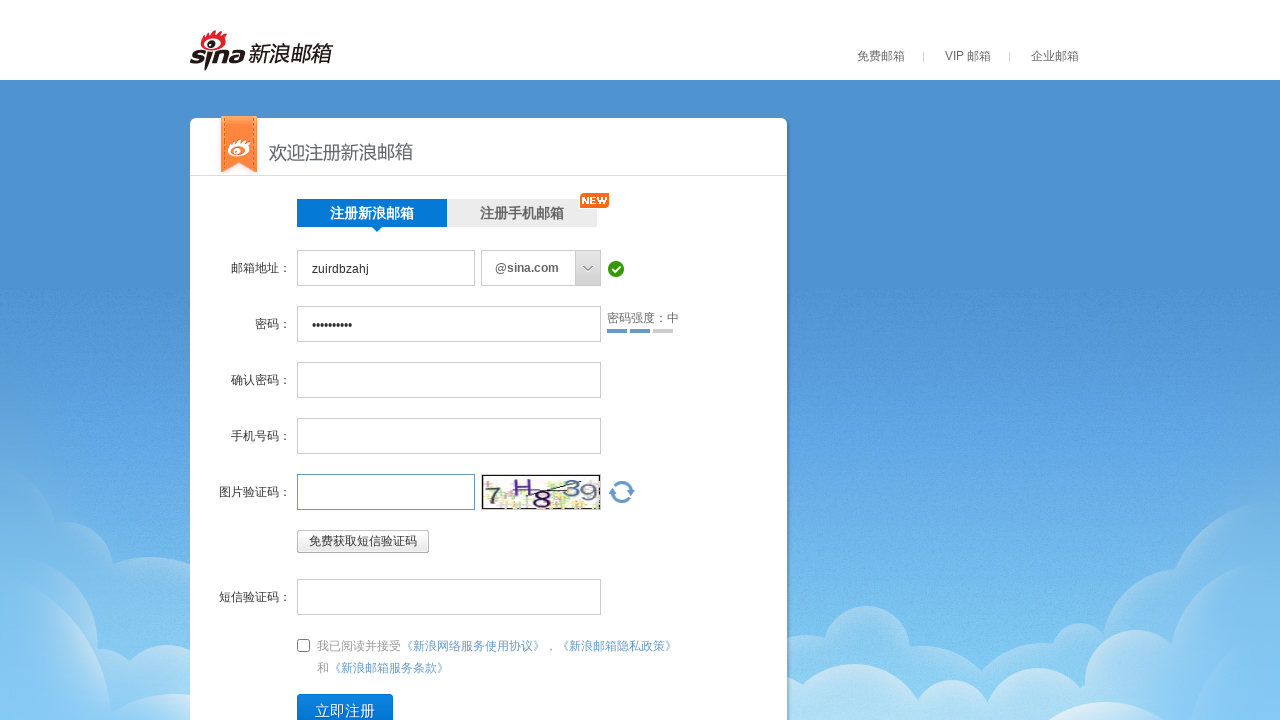

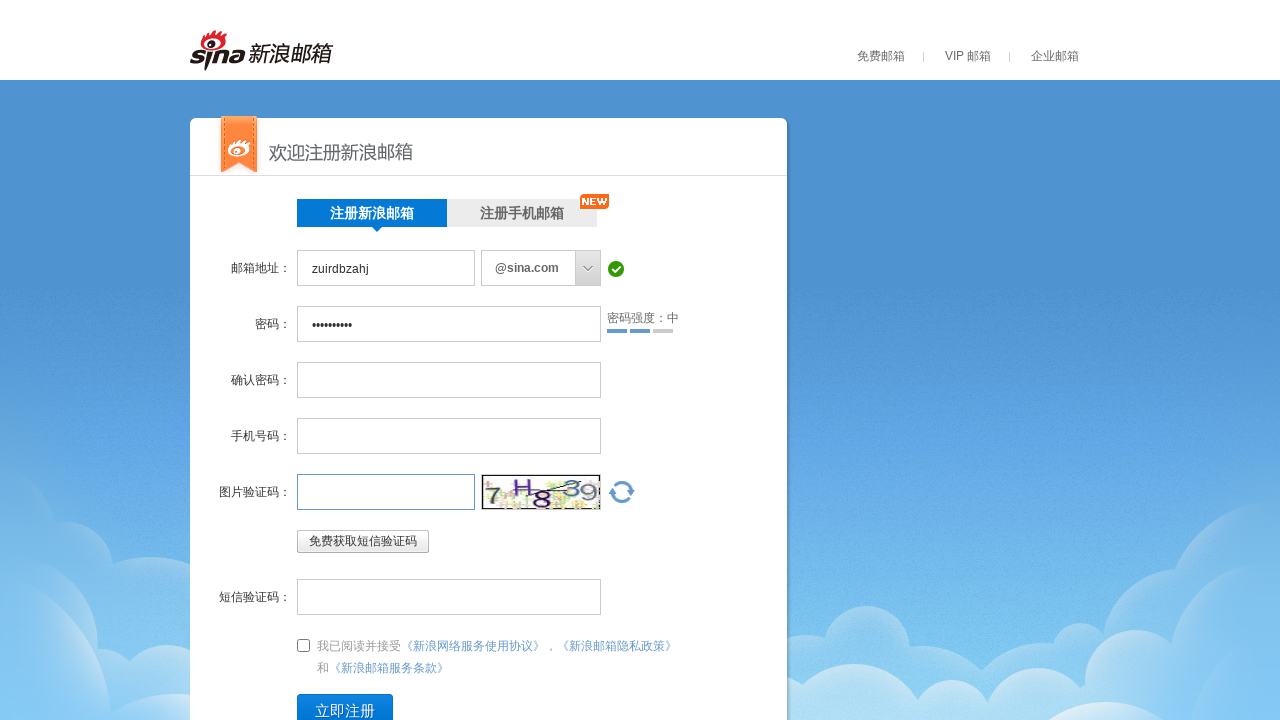